Tests checkbox element validation by clicking on a checkbox and verifying its selected state

Starting URL: https://seleniumautomationpractice.blogspot.com/2017/10/functionisogramigoogleanalyticsobjectri.html

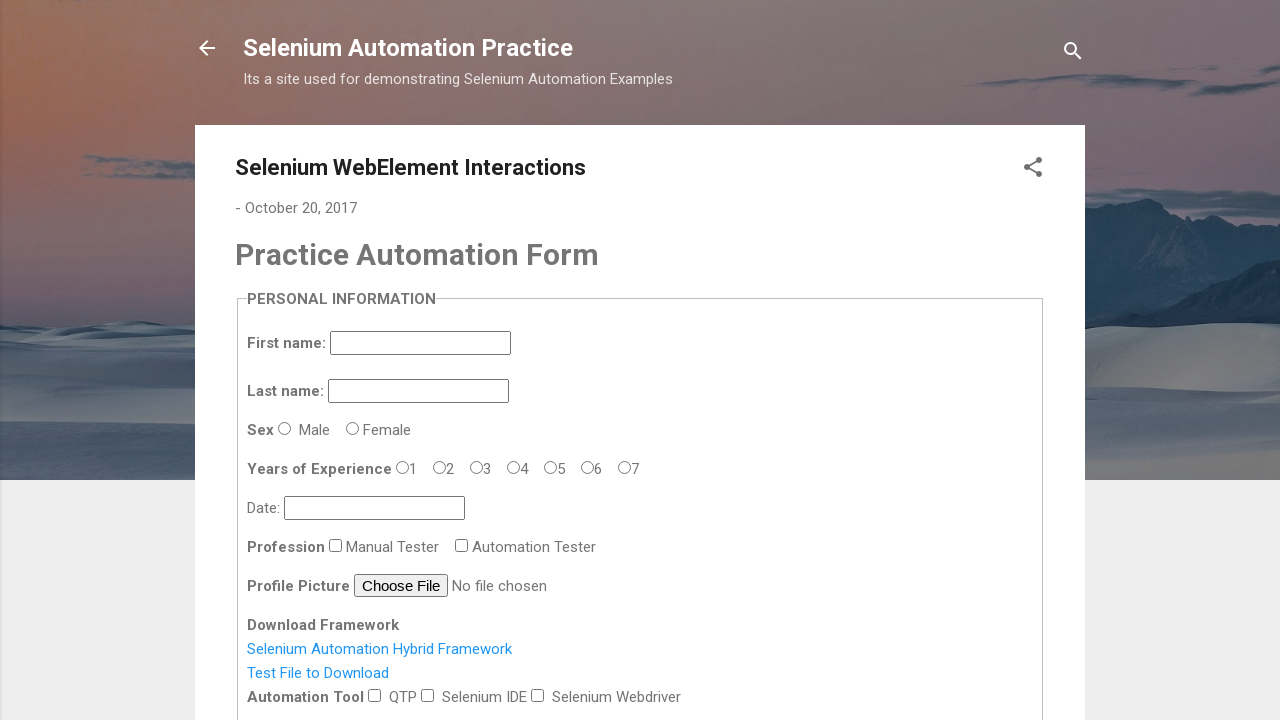

Navigated to the test page
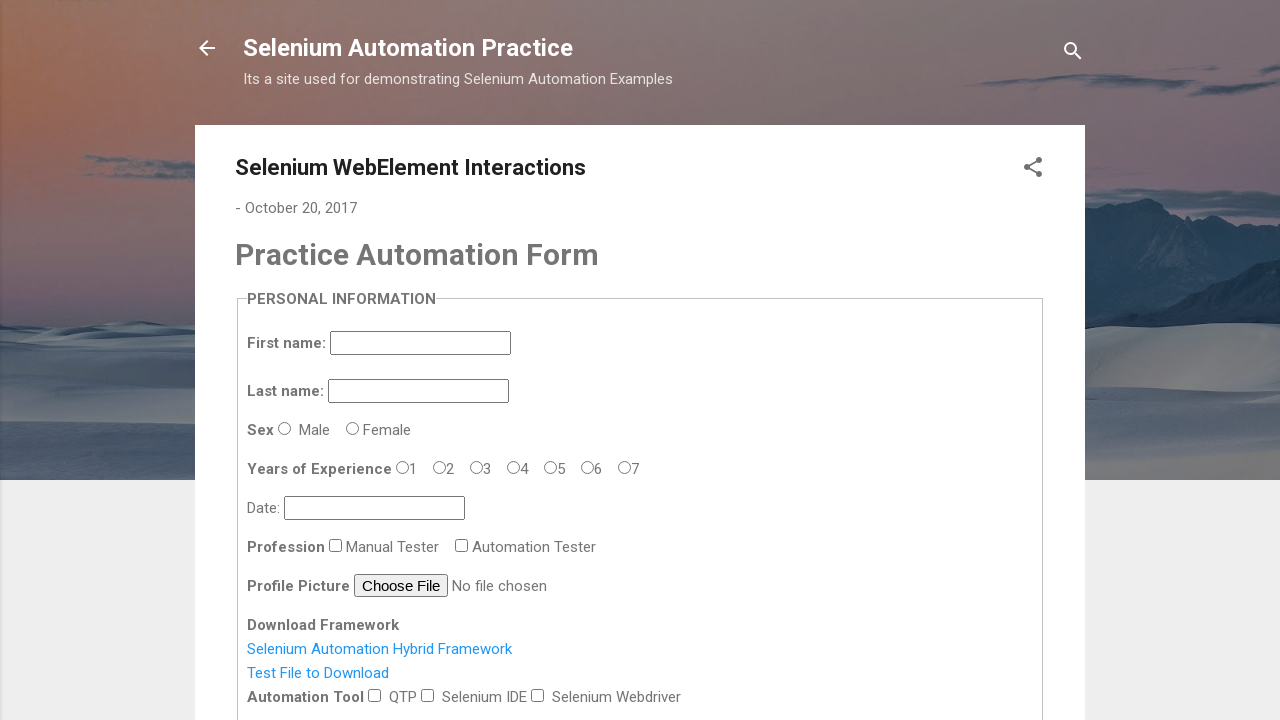

Clicked on profession checkbox at (462, 545) on #profession-1
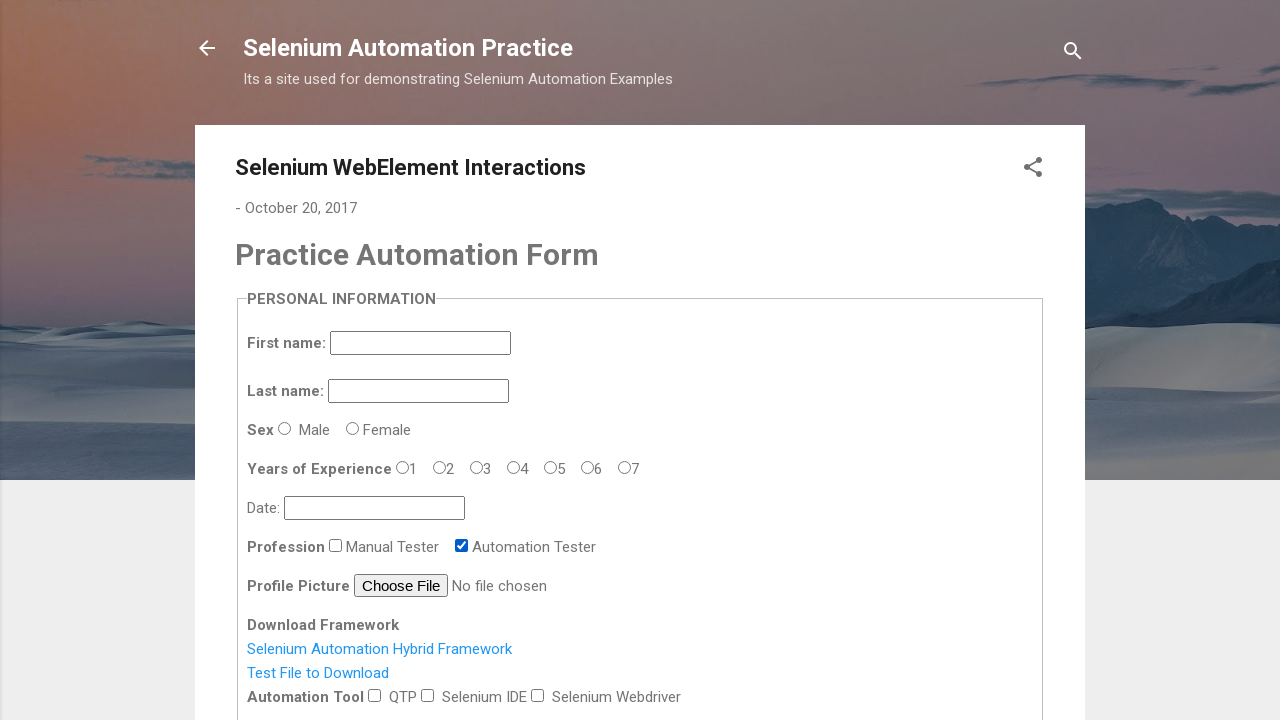

Located the profession checkbox element
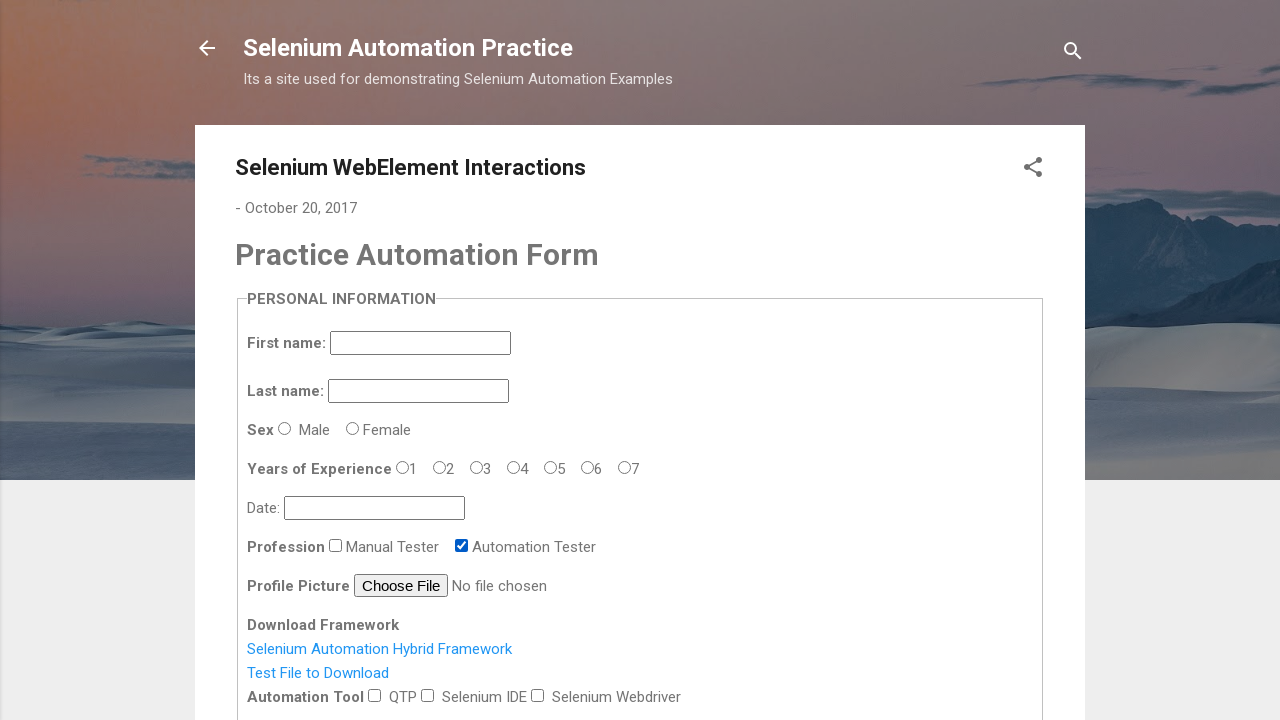

Verified that the profession checkbox is selected
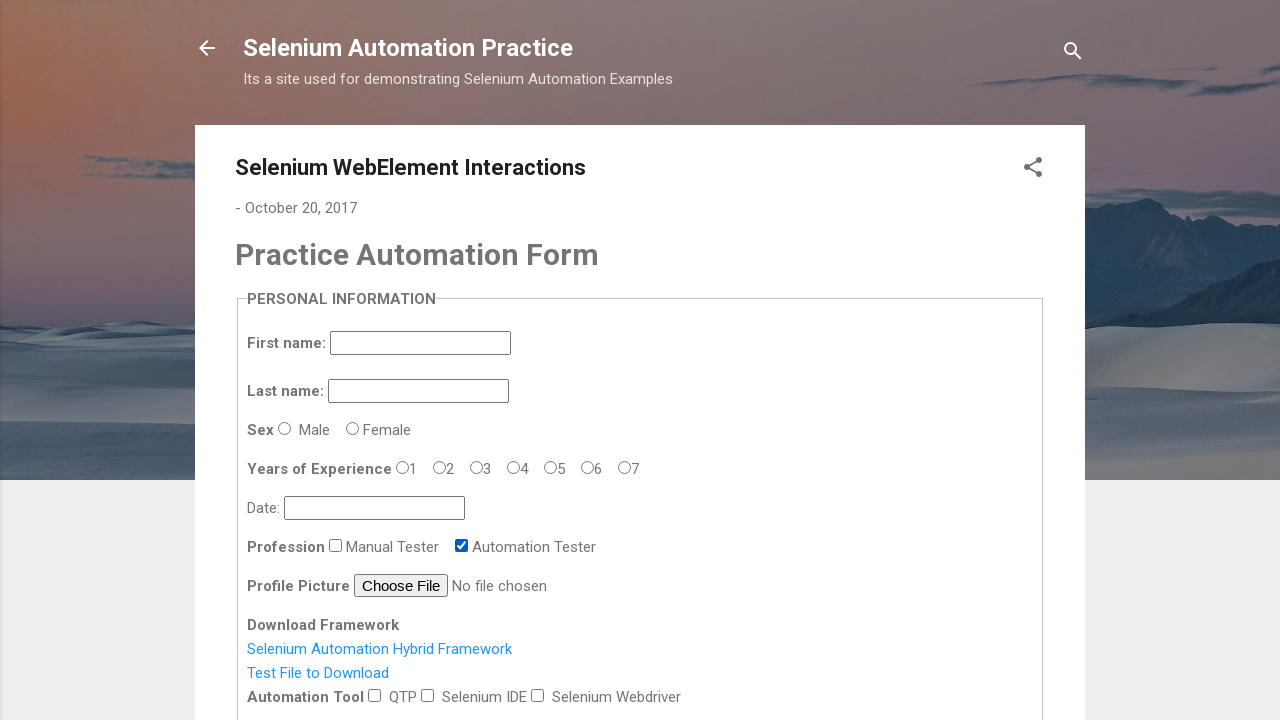

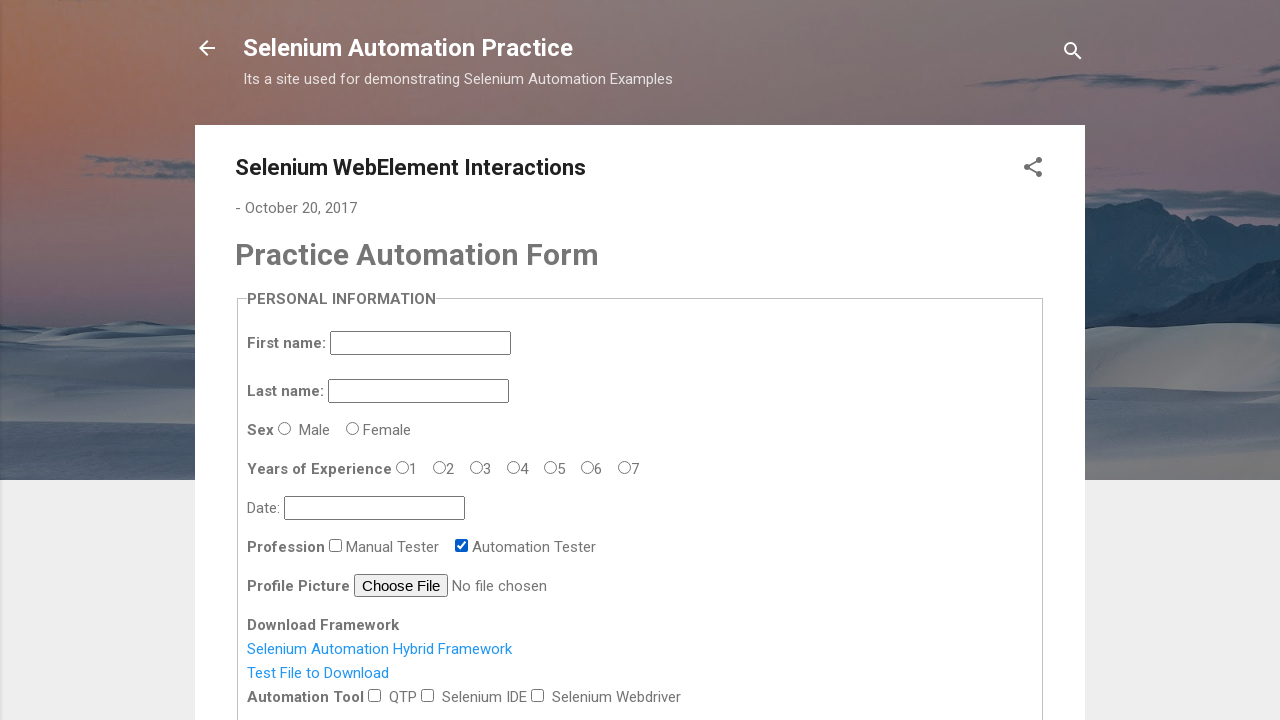